Tests navigation by clicking on a homepage link and verifying the URL changes to the expected homepage URL.

Starting URL: https://acctabootcamp.github.io/site/examples/actions

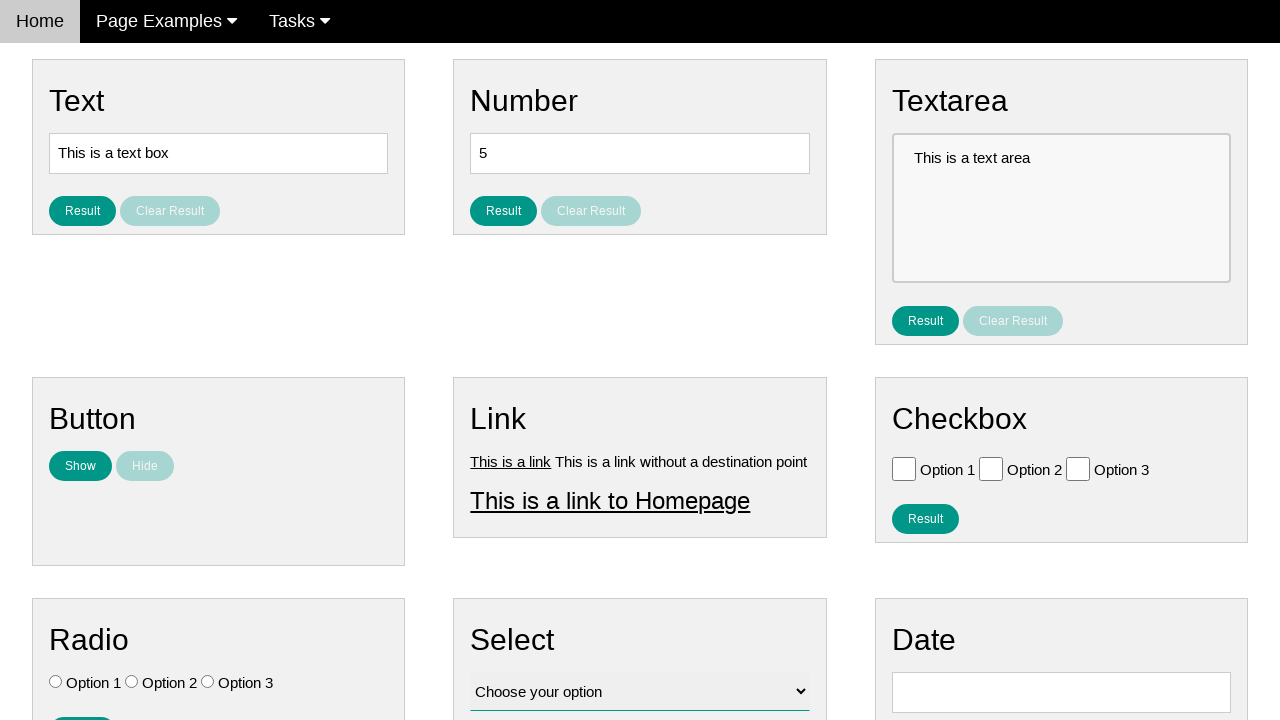

Verified current URL is the actions example page
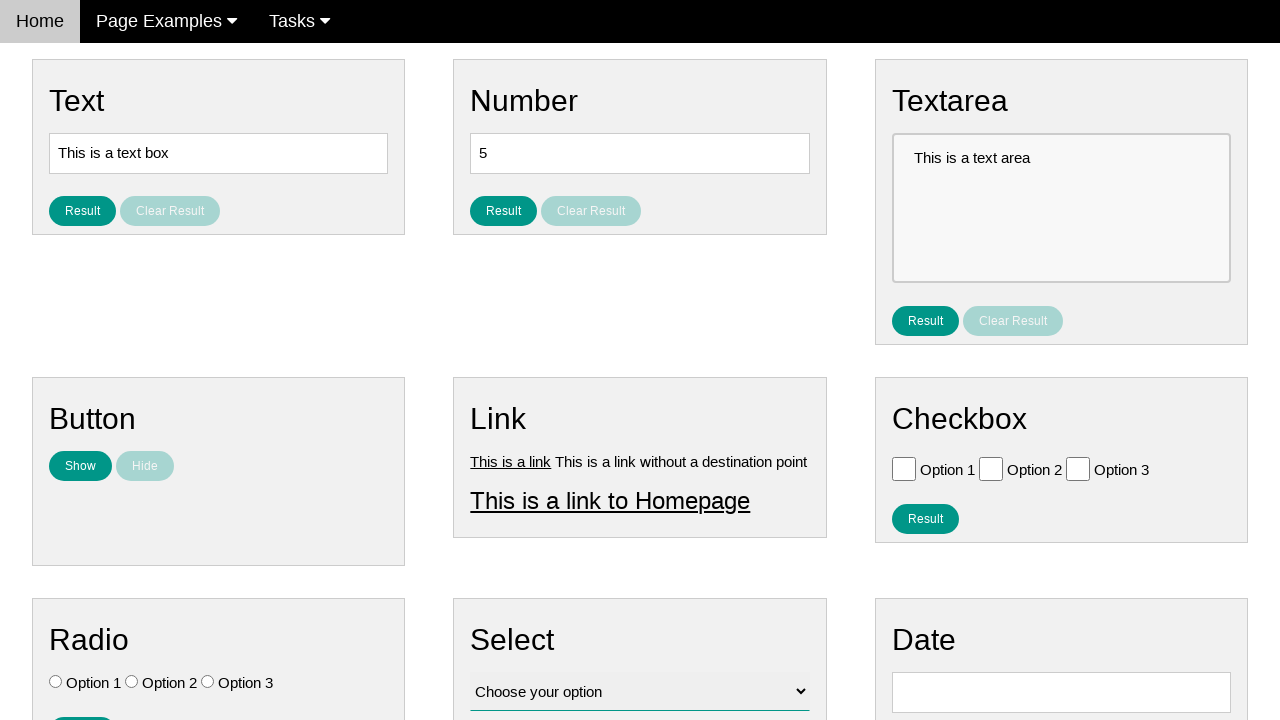

Clicked on the homepage link at (610, 500) on #homepage_link
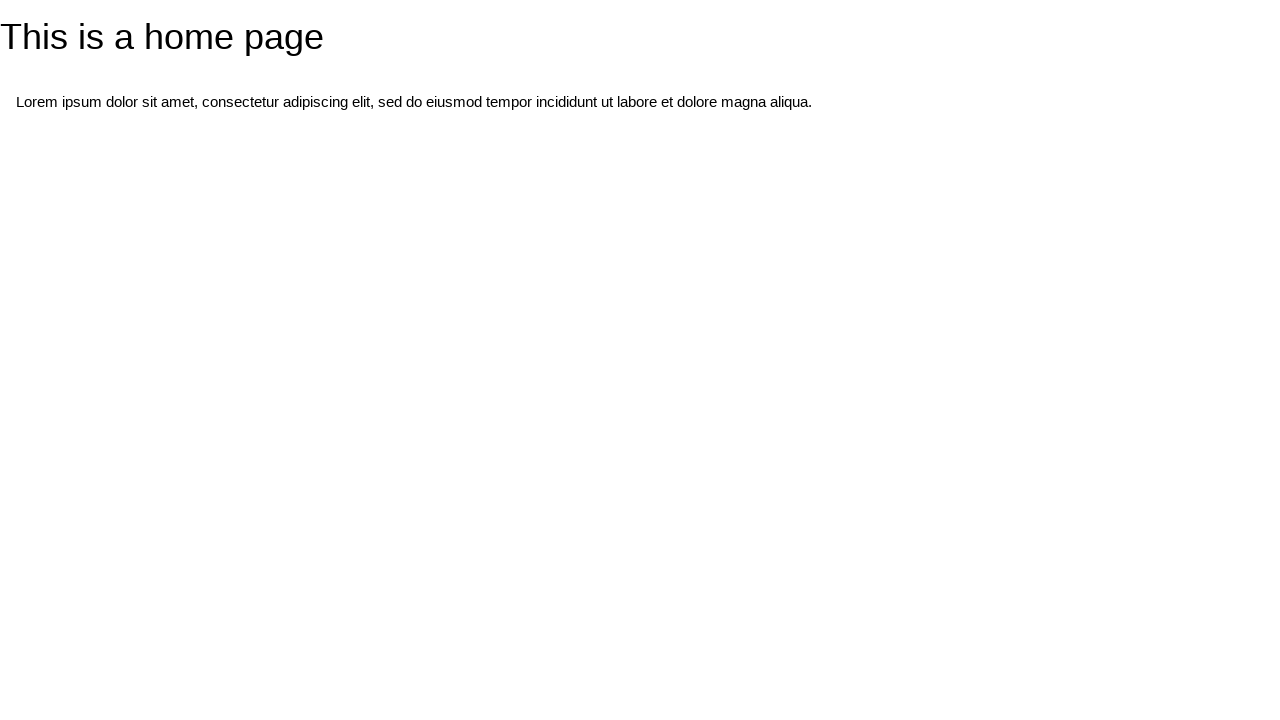

Waited for page load to complete
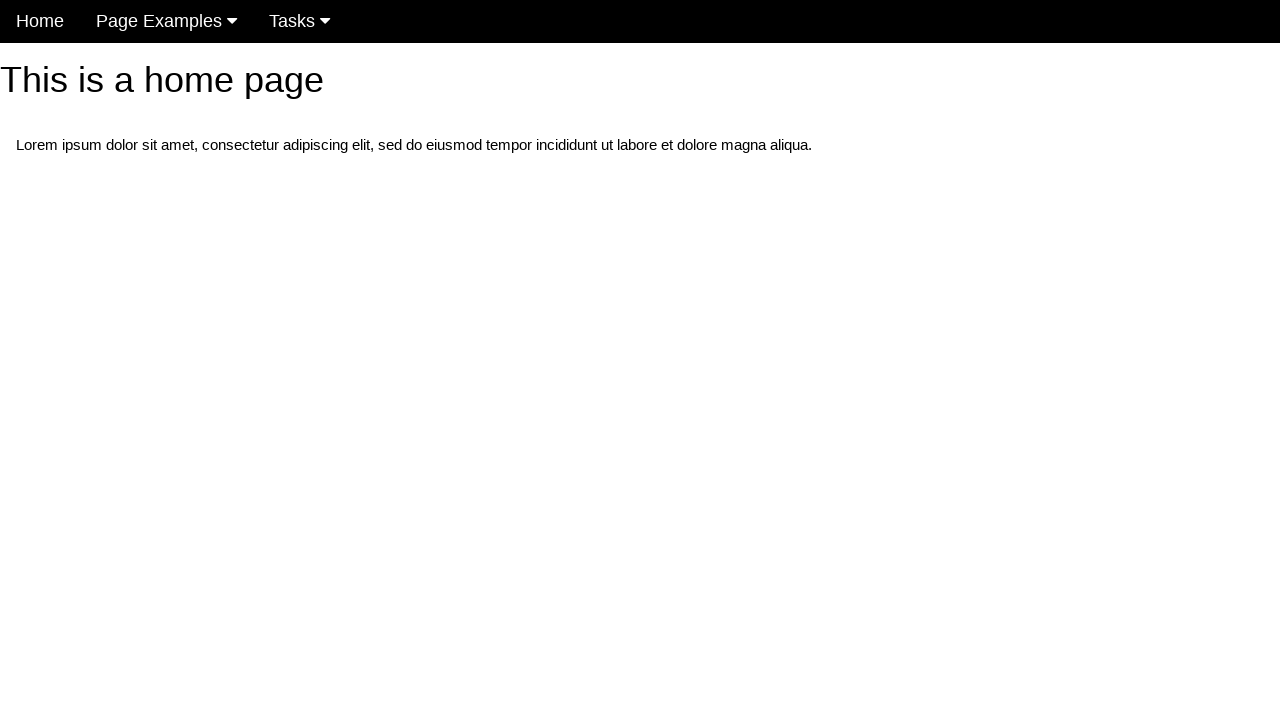

Verified URL changed from actions example page
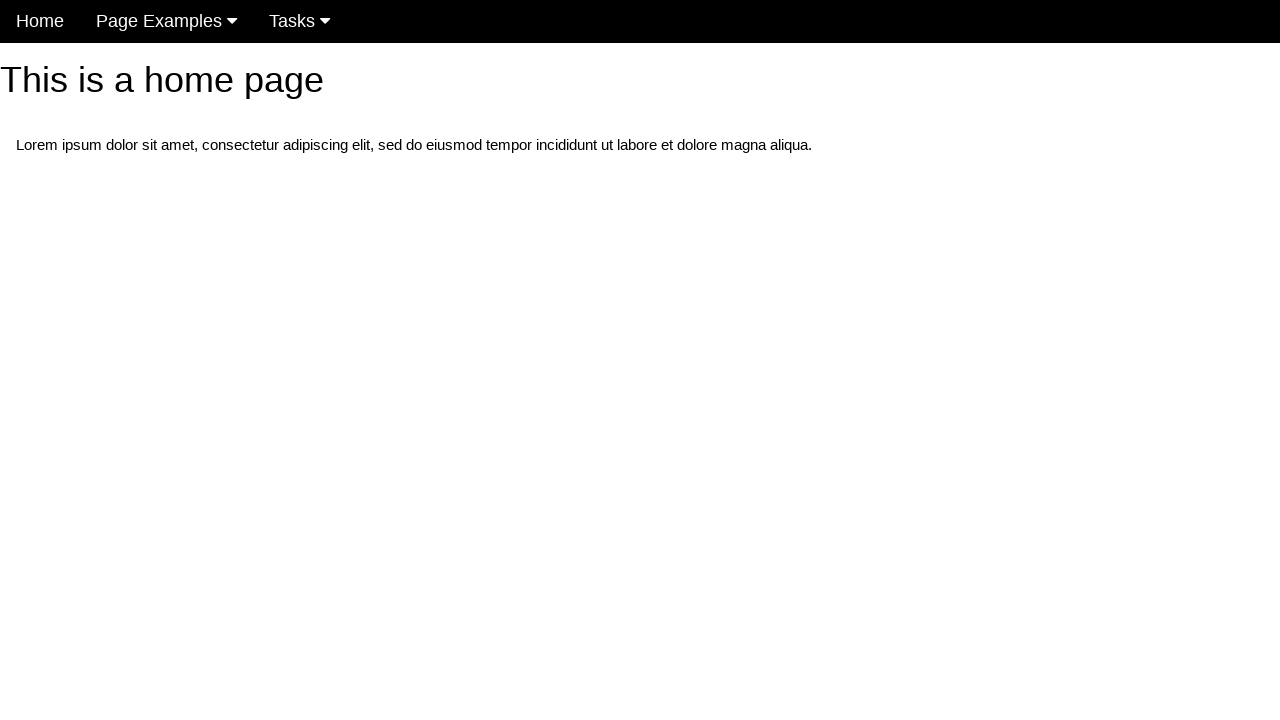

Verified URL is now the homepage
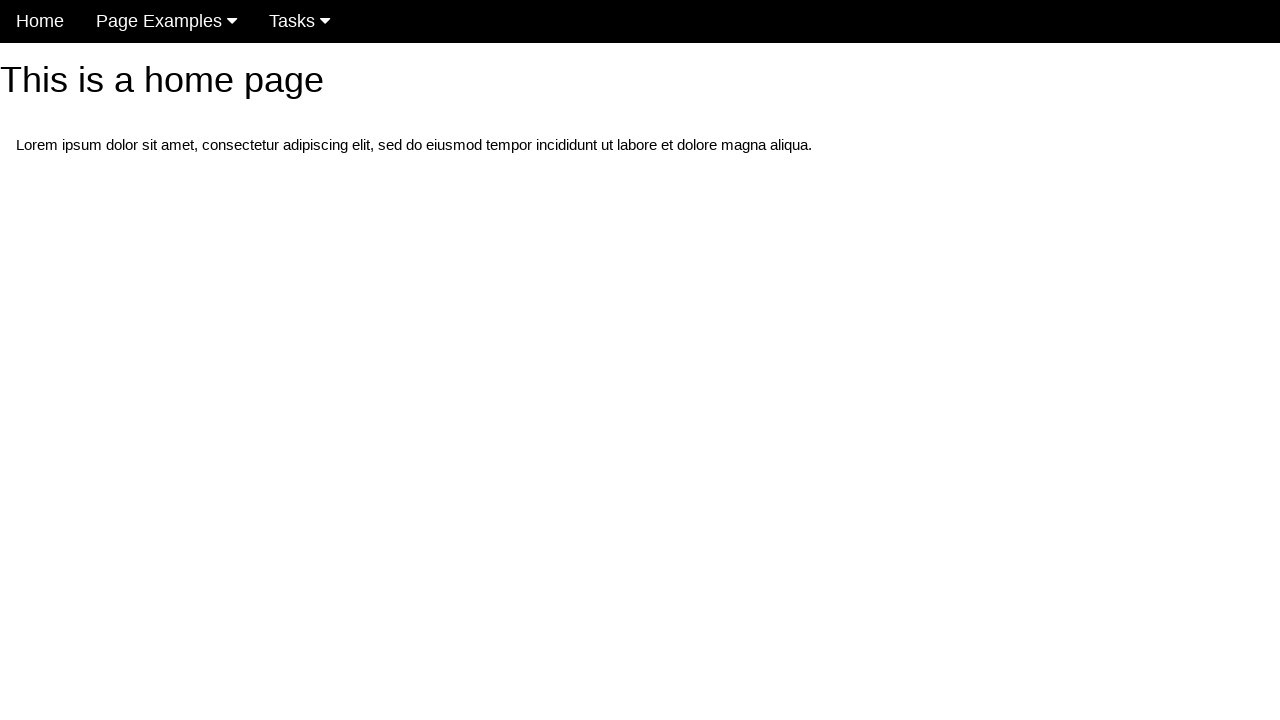

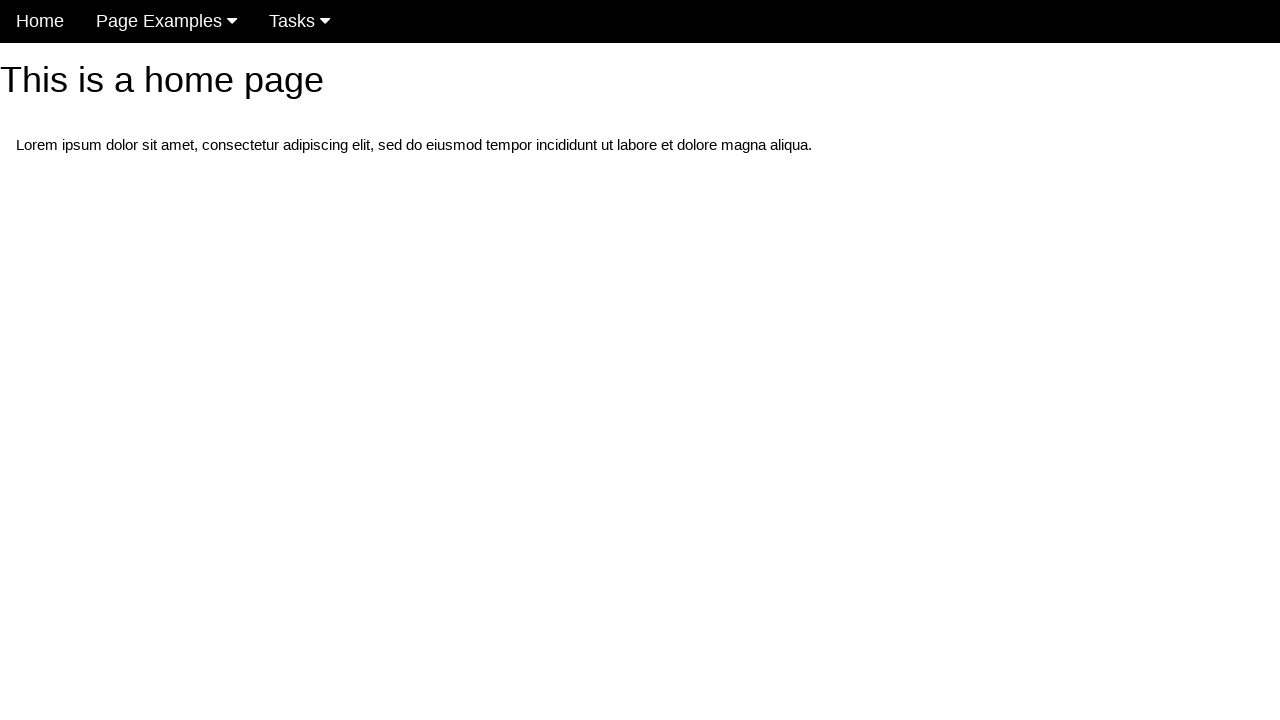